Tests autocomplete functionality by typing a partial query and navigating through suggestions using arrow keys

Starting URL: http://www.qaclickacademy.com/practice.php

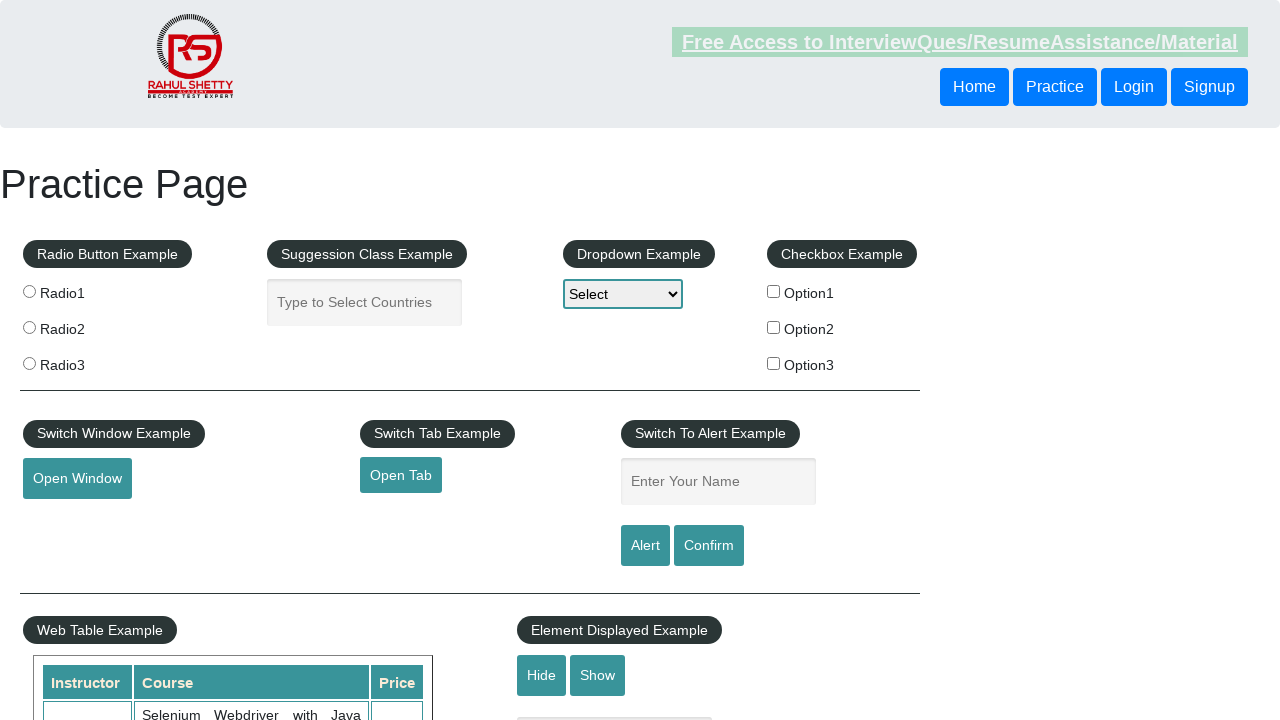

Filled autocomplete field with 'unit' to trigger suggestions on #autocomplete
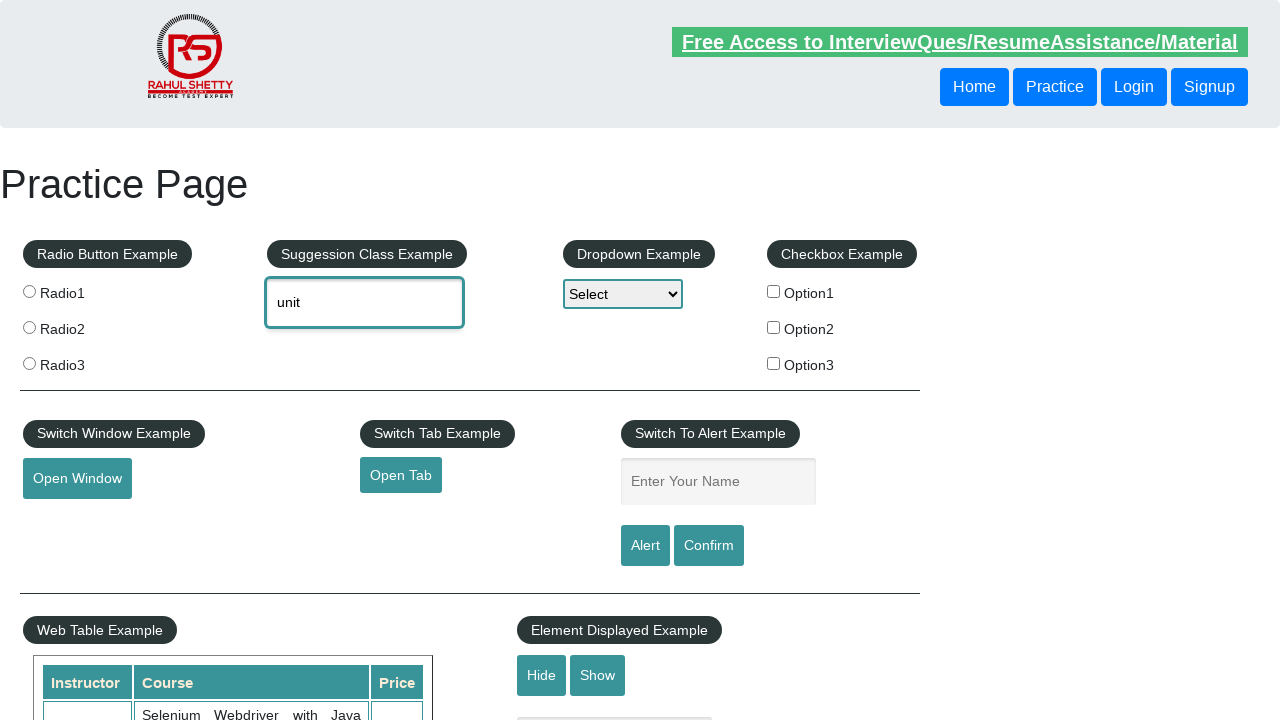

Waited 5 seconds for autocomplete suggestions to appear
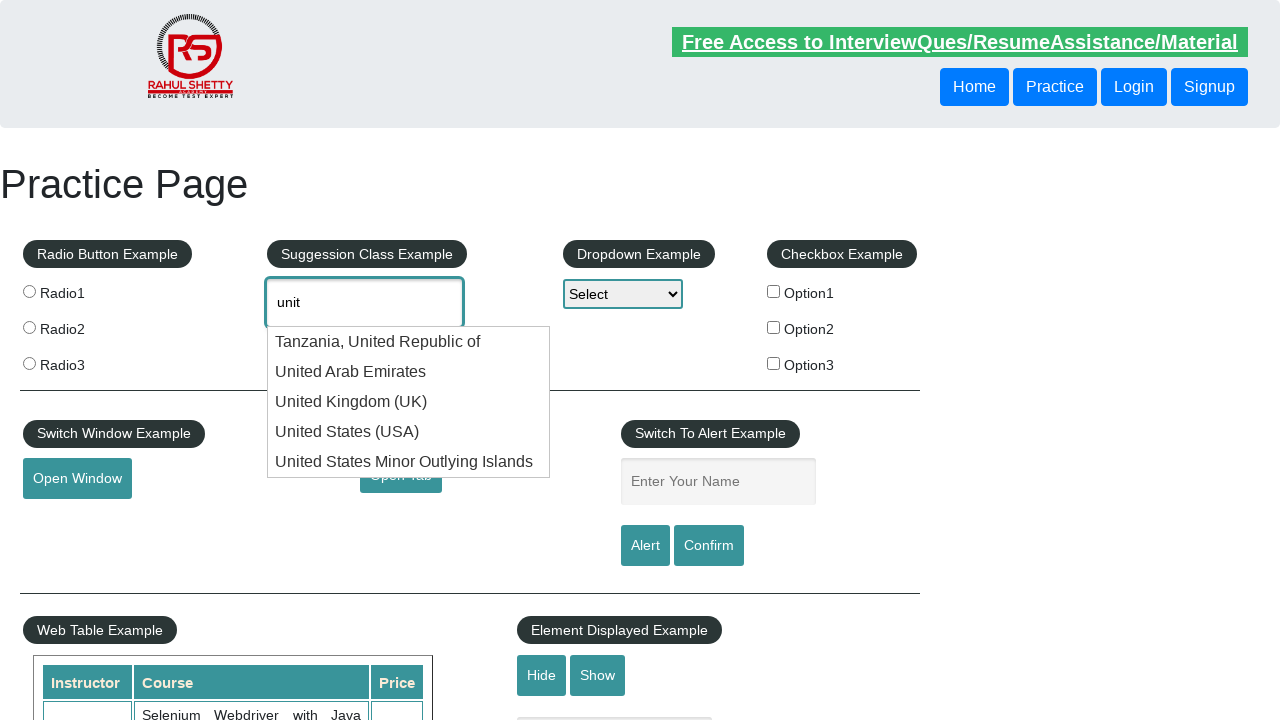

Pressed ArrowDown once to navigate to first suggestion on #autocomplete
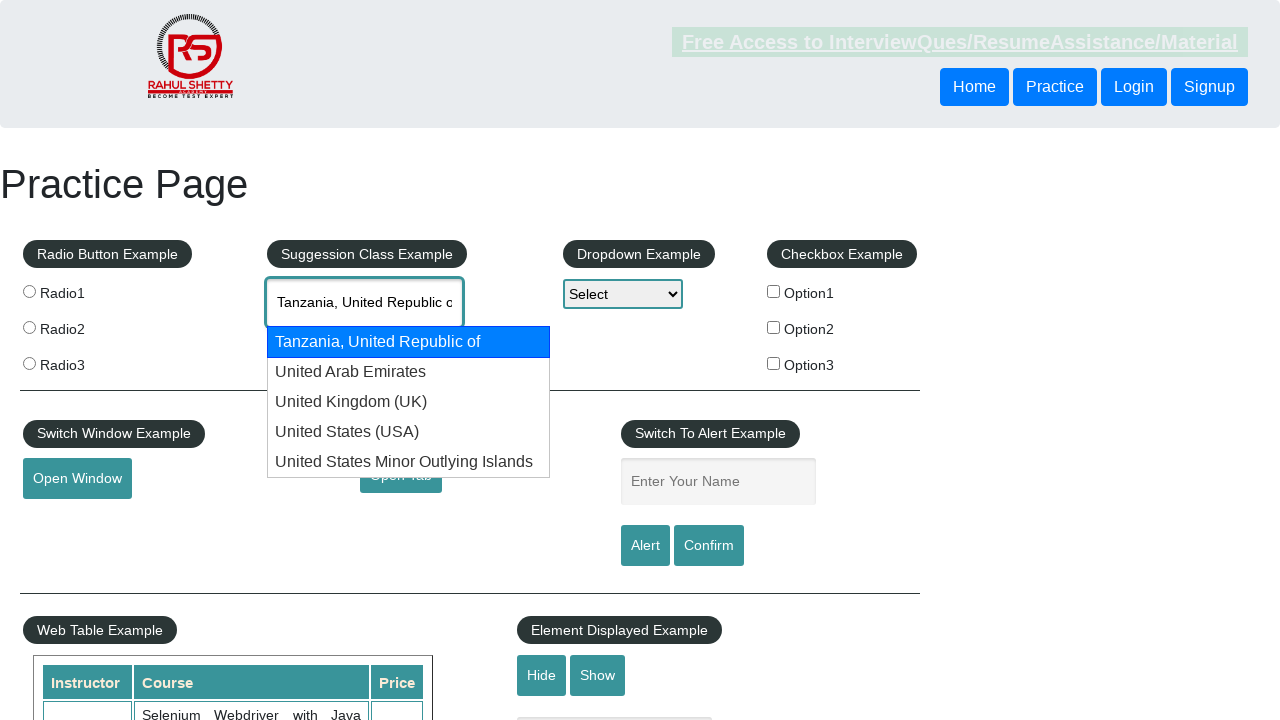

Pressed ArrowDown again to navigate to second suggestion on #autocomplete
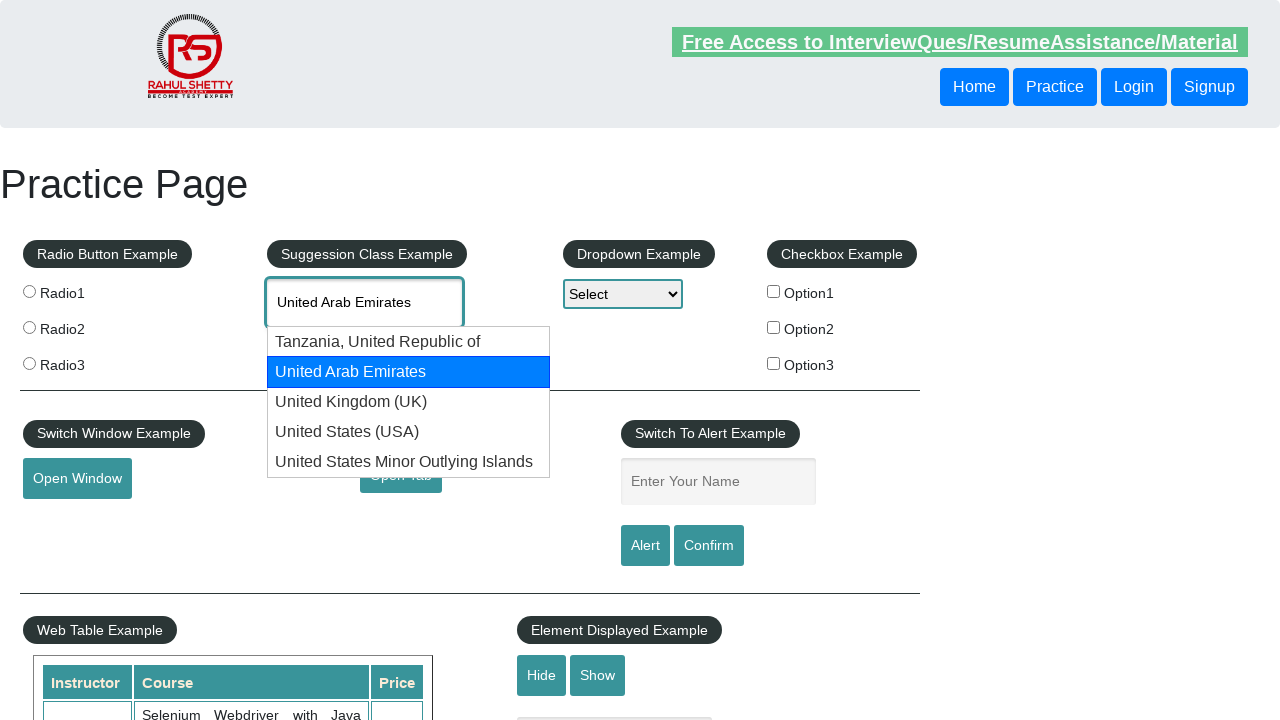

Retrieved selected autocomplete value: 'None'
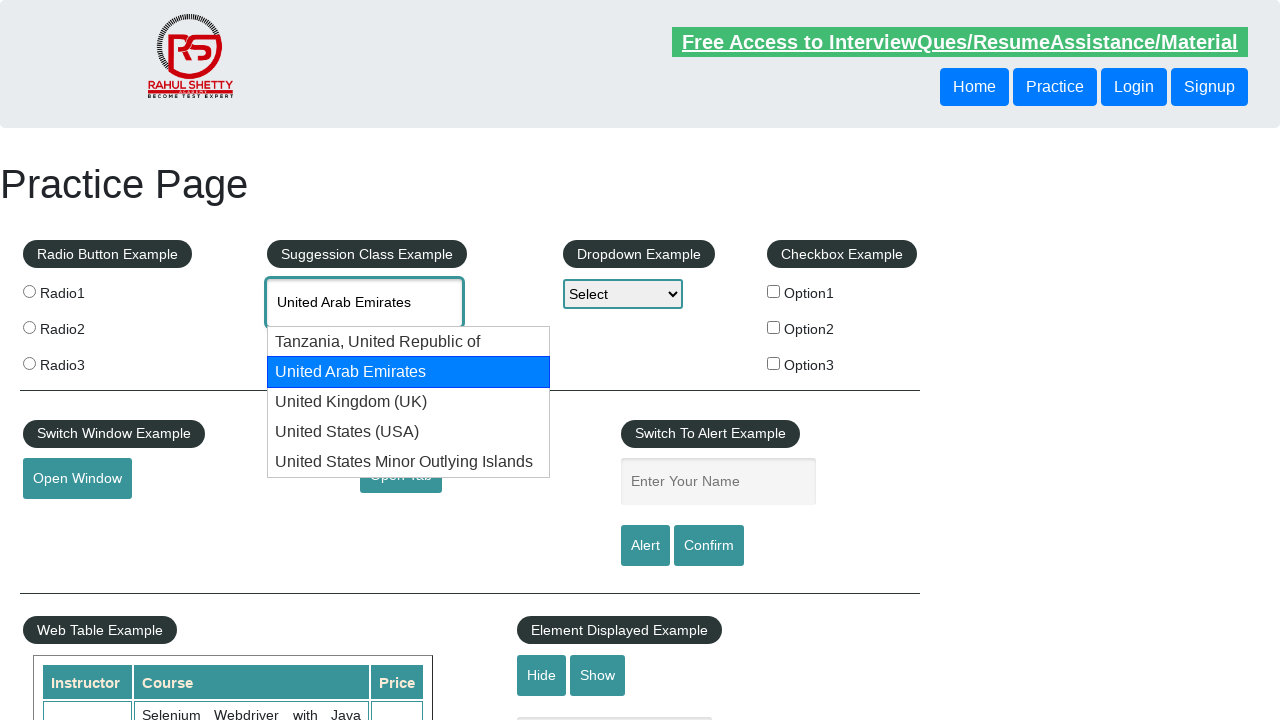

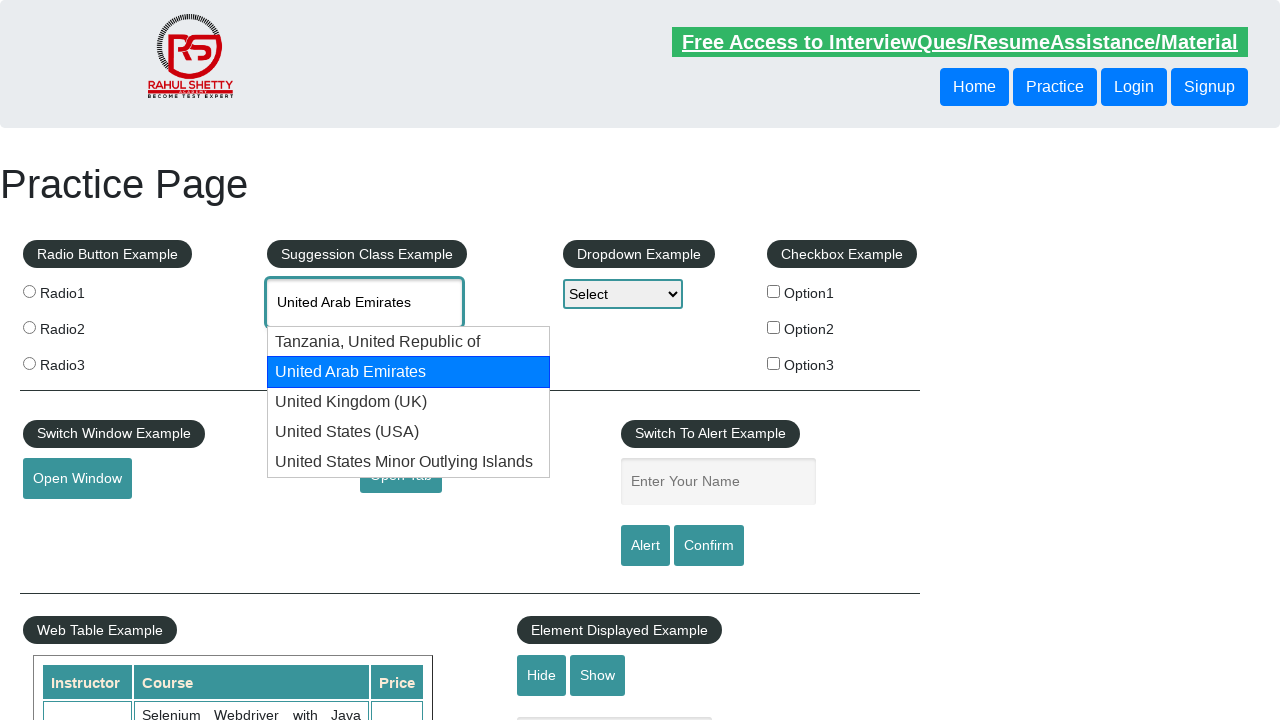